Navigates to phonepy.com and resizes the browser window to 1000x2000 pixels to test window dimension handling

Starting URL: https://www.phonepy.com/

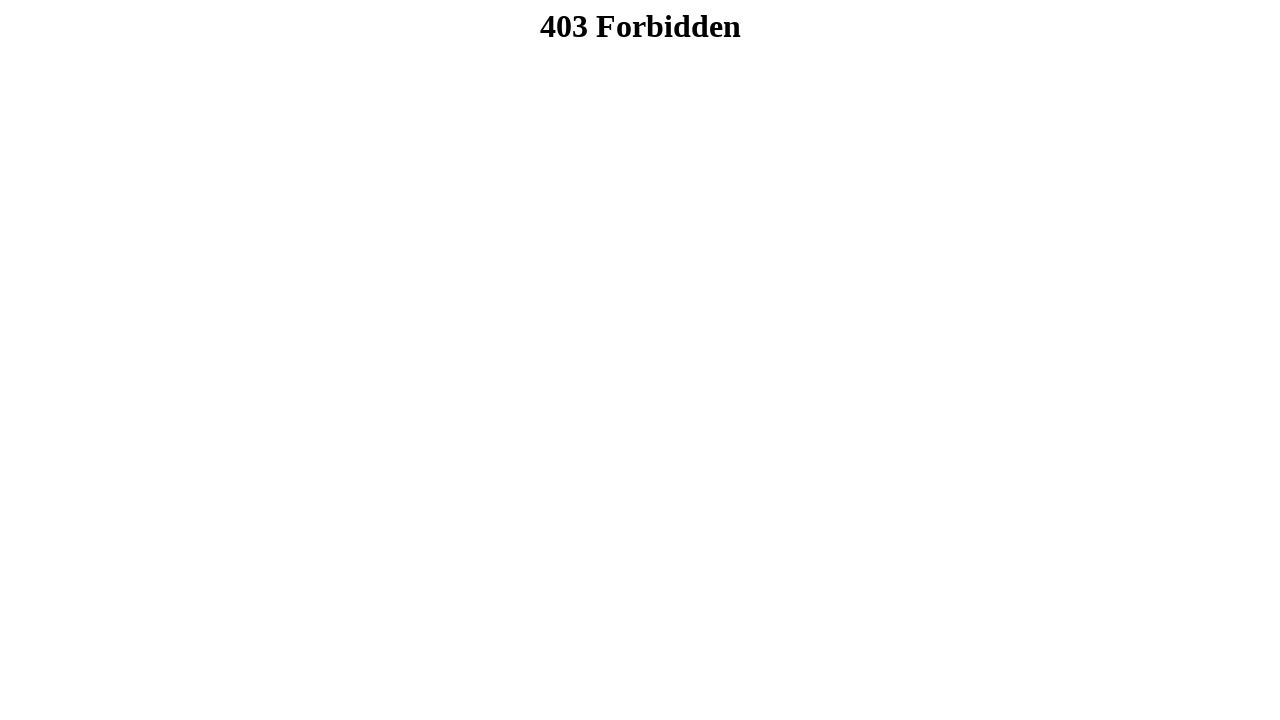

Set viewport size to 1000x2000 pixels
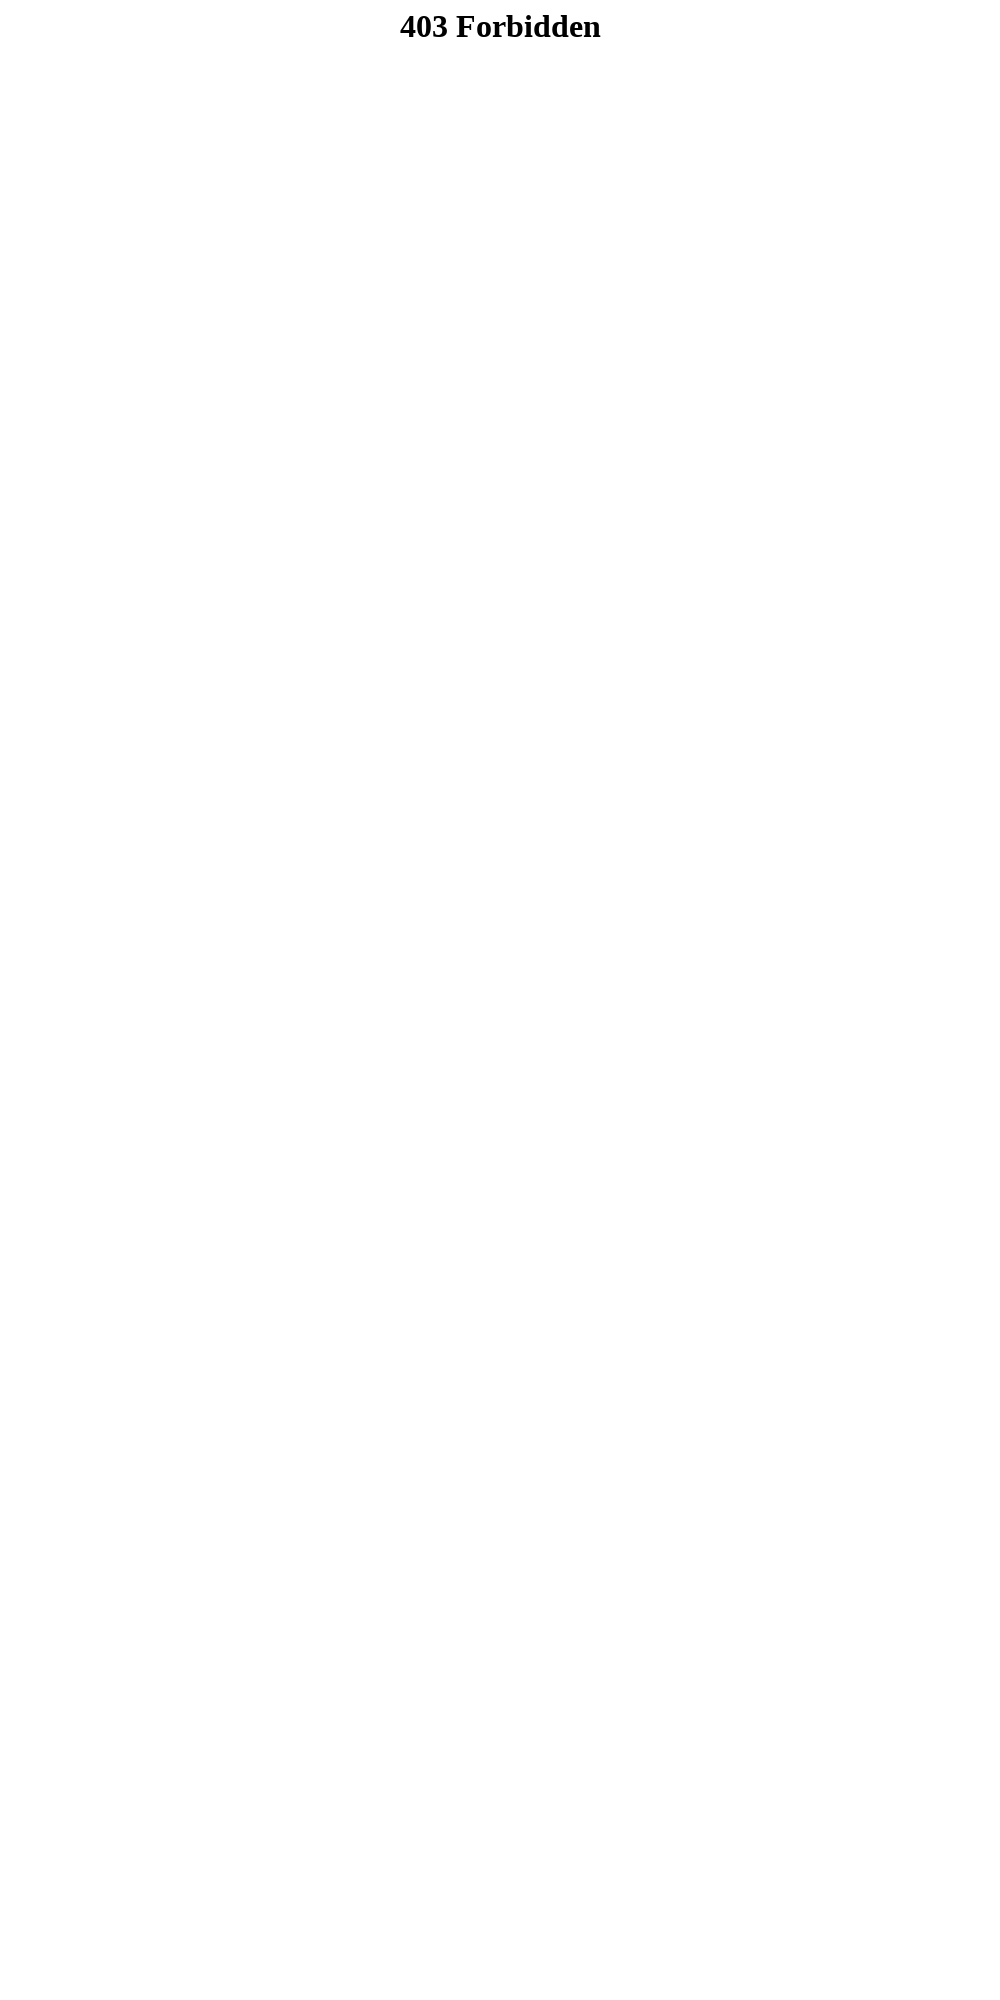

Page loaded and adjusted to new viewport dimensions
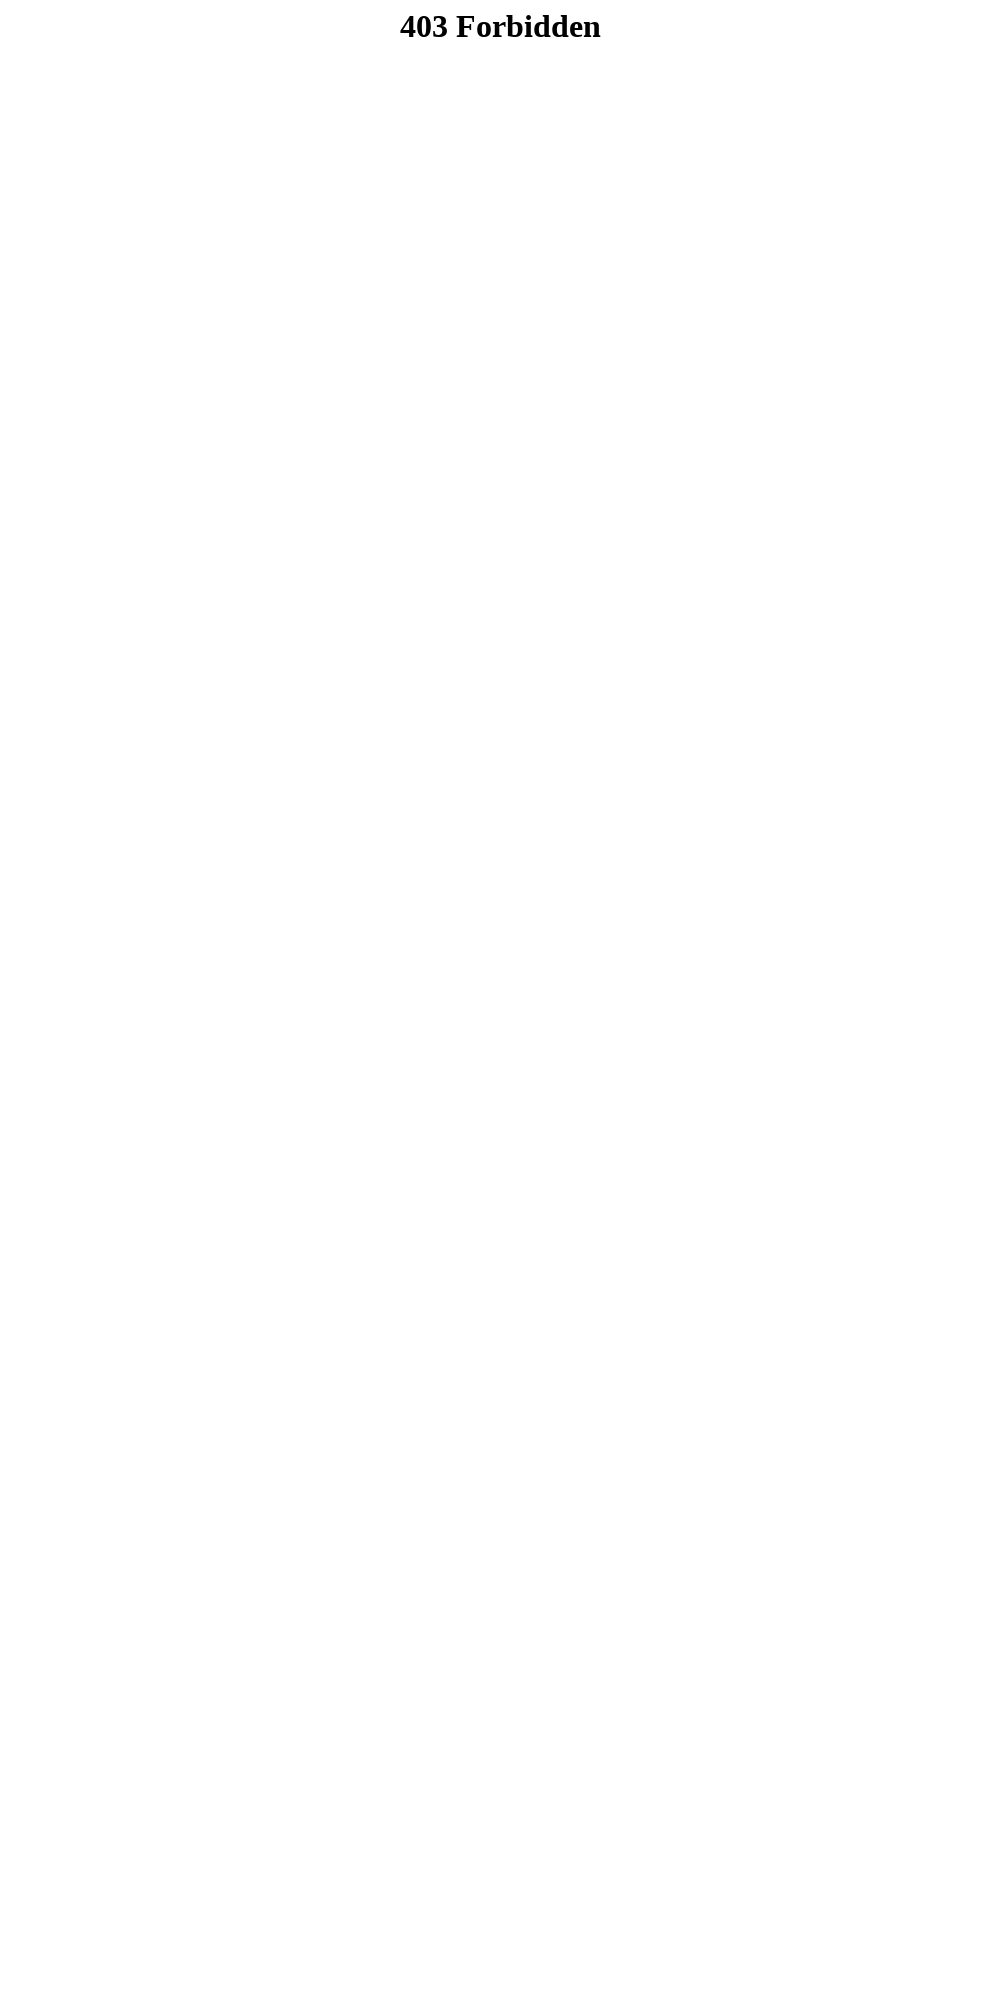

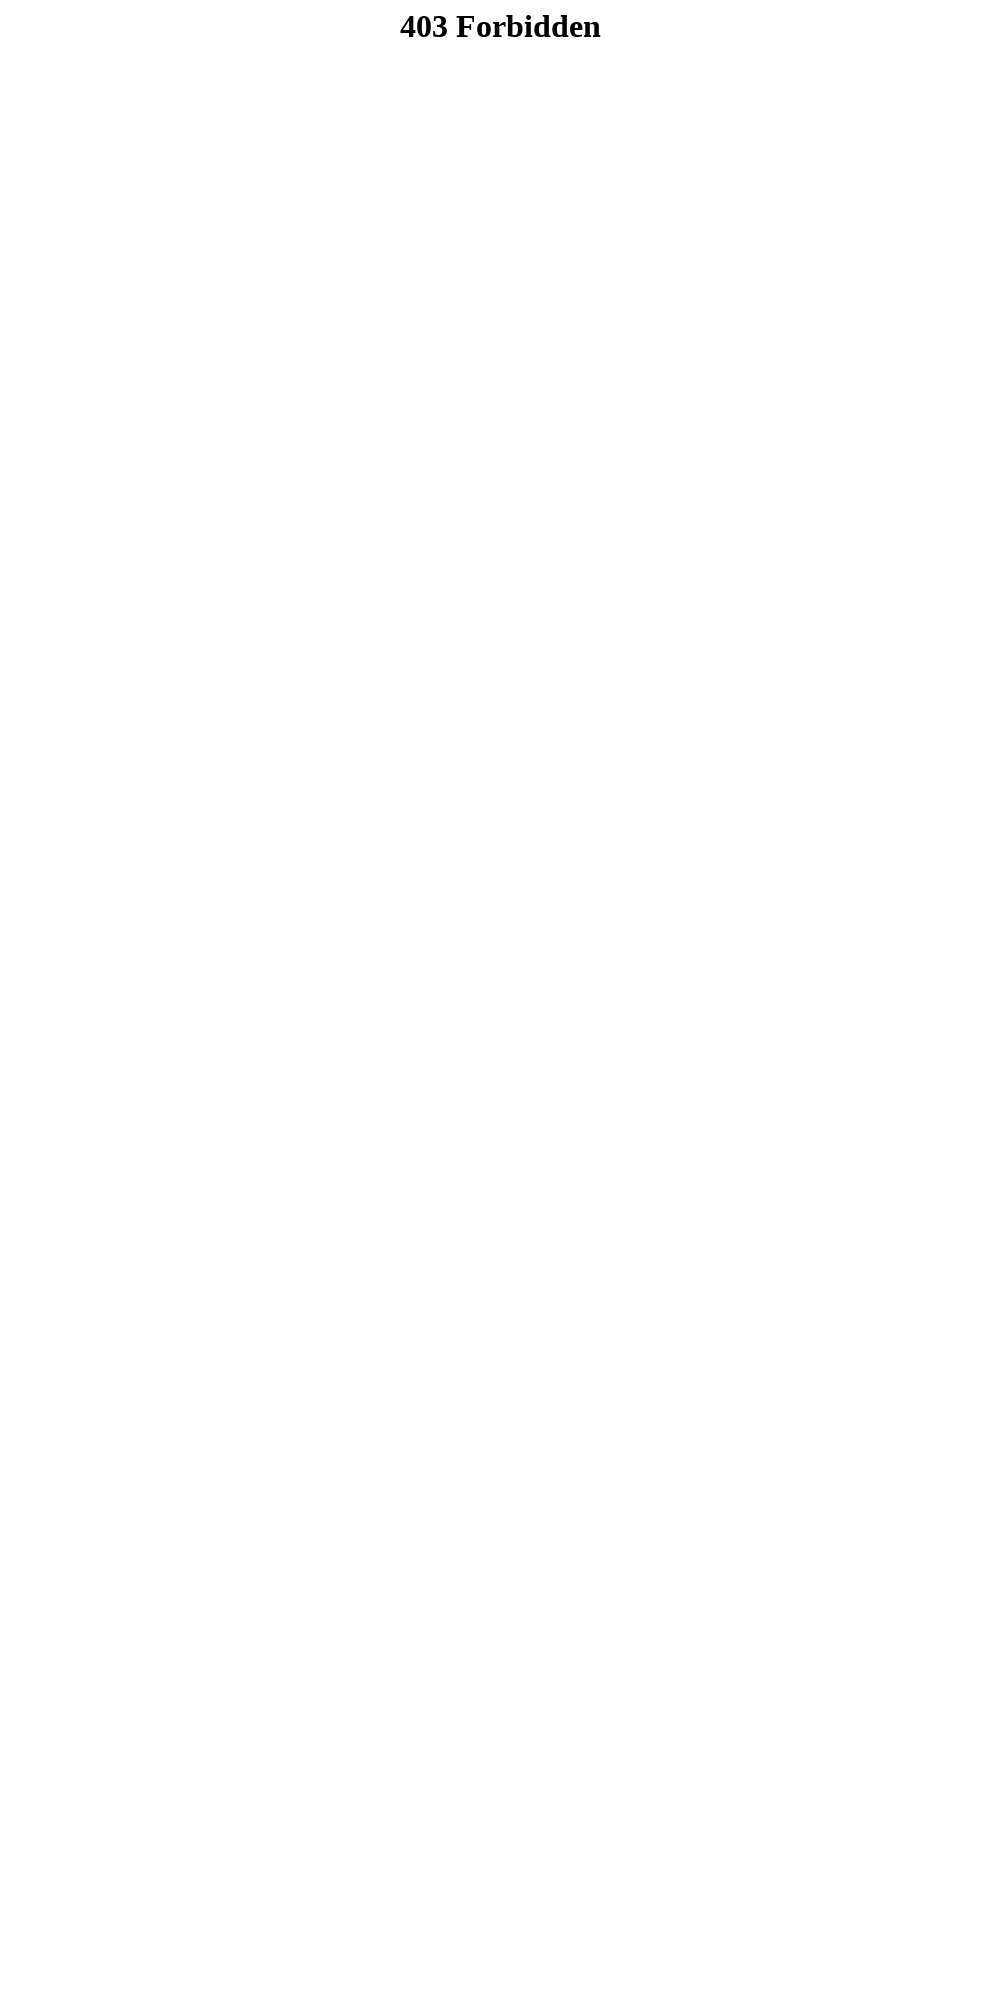